Tests navigation from the homepage to the jobs section by clicking the 'jobs' link.

Starting URL: https://news.ycombinator.com/

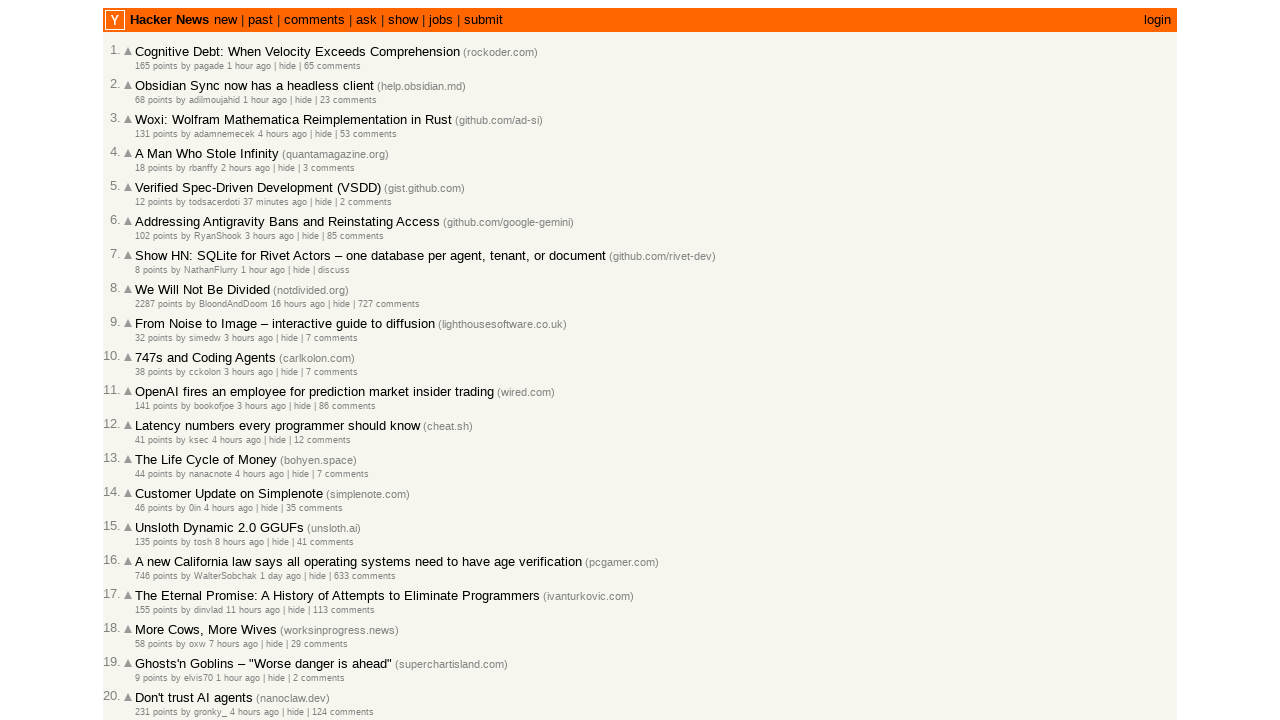

Clicked on the 'jobs' link at (441, 20) on a:has-text('jobs')
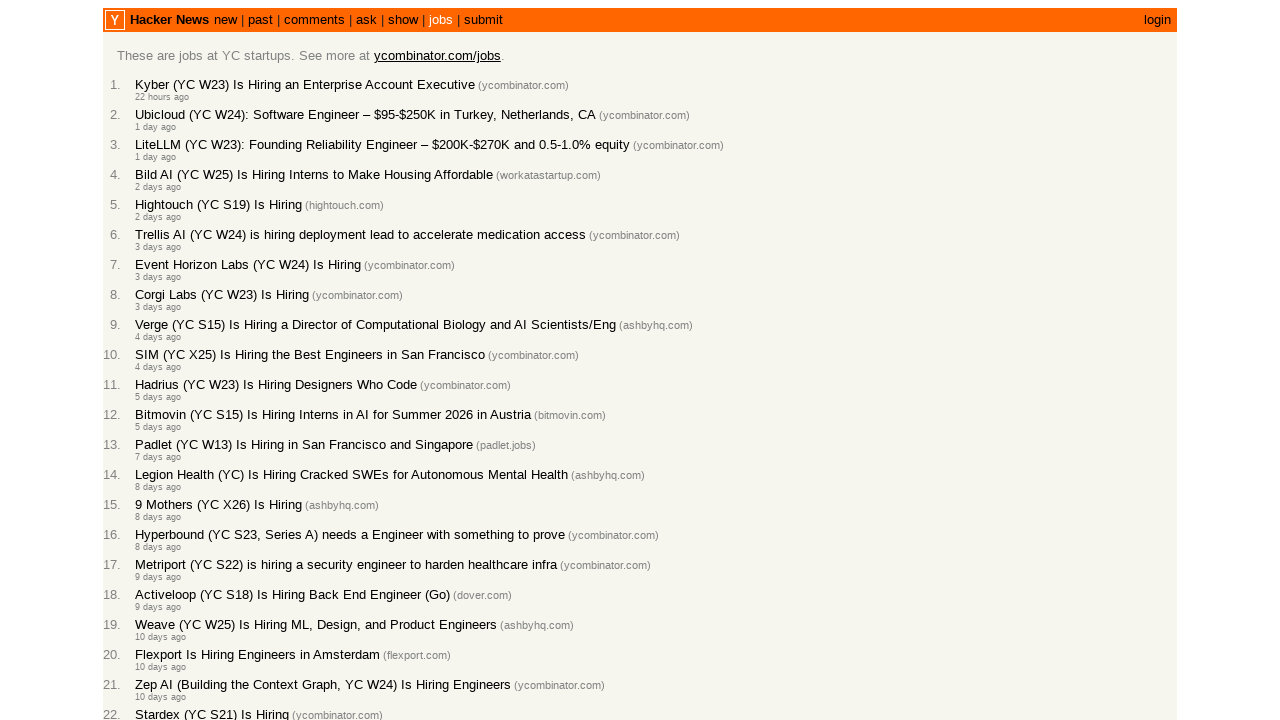

Navigated to jobs page - URL contains 'jobs'
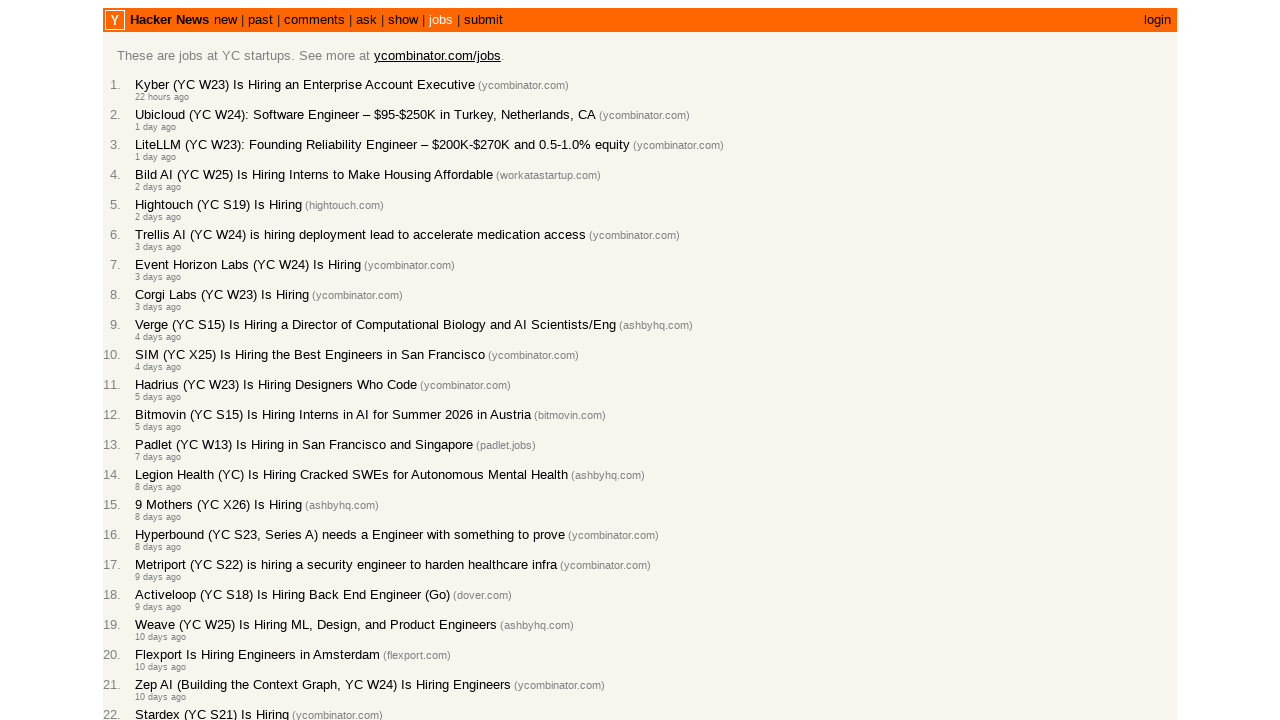

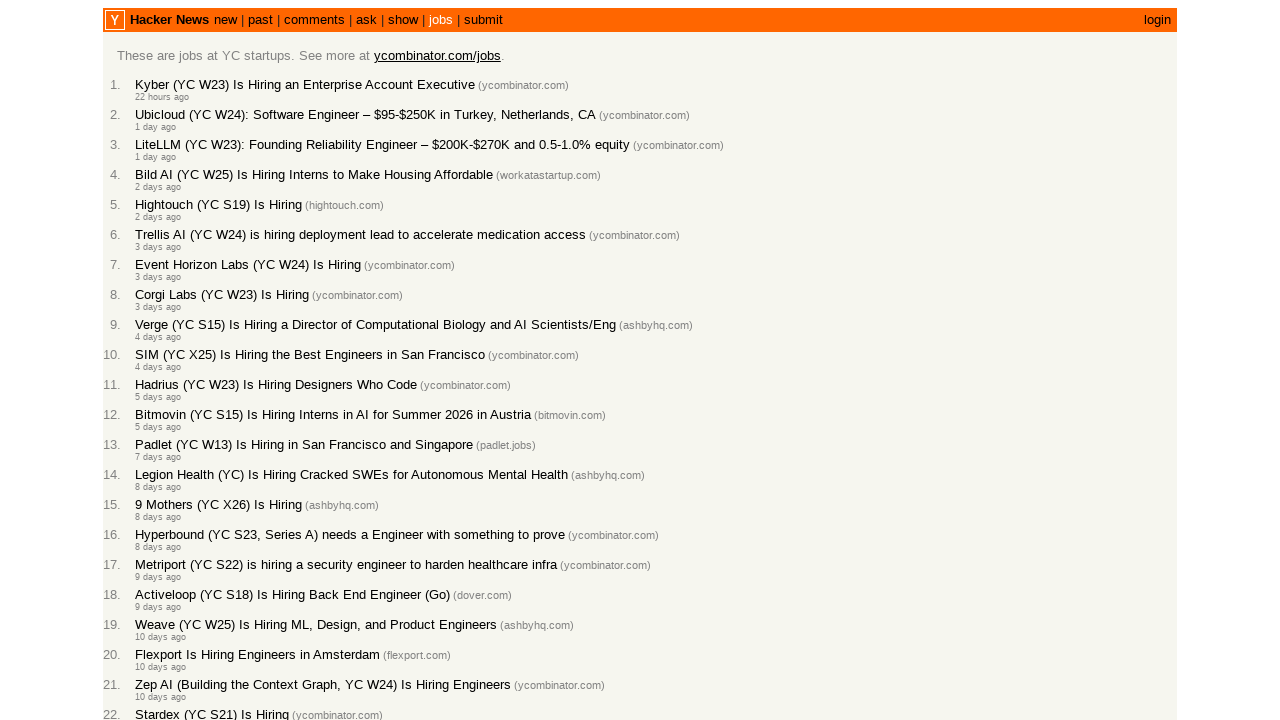